Tests jQuery combo tree dropdown functionality by clicking the dropdown input field and selecting items from the dropdown list by their text values.

Starting URL: https://www.jqueryscript.net/demo/Drop-Down-Combo-Tree/

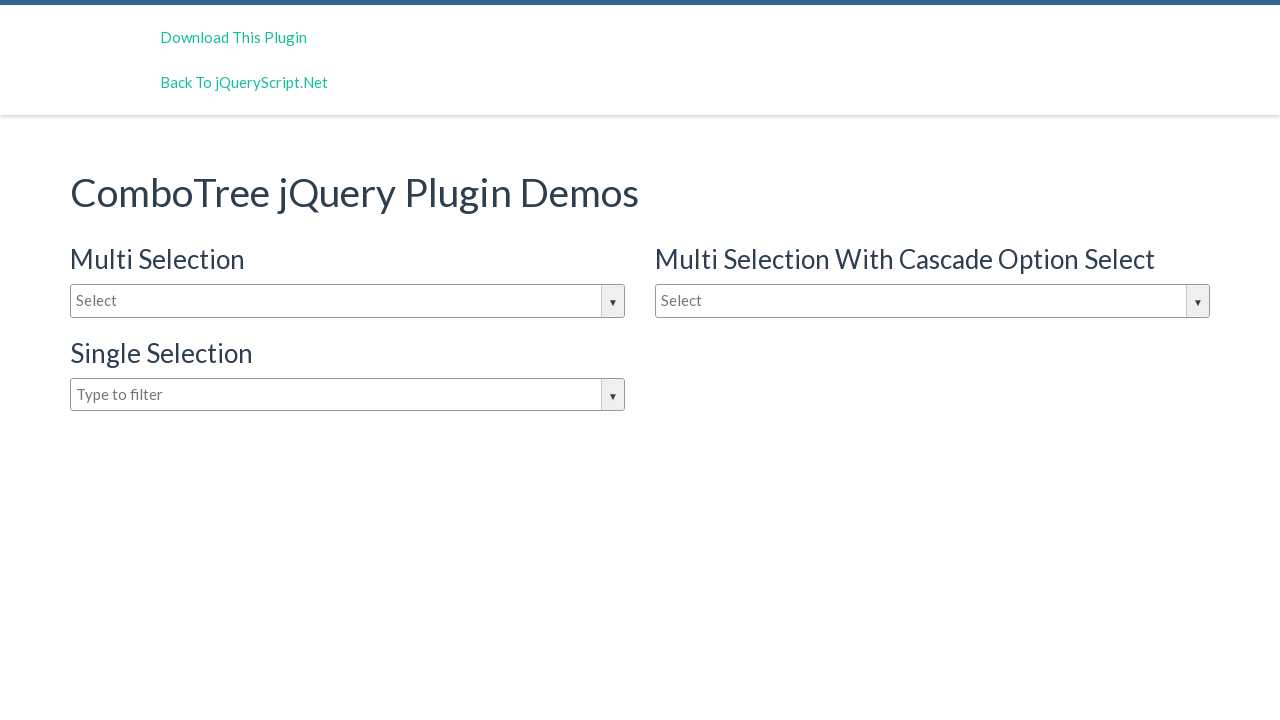

Clicked dropdown input field to open the dropdown at (348, 301) on input#justAnInputBox[placeholder='Select']
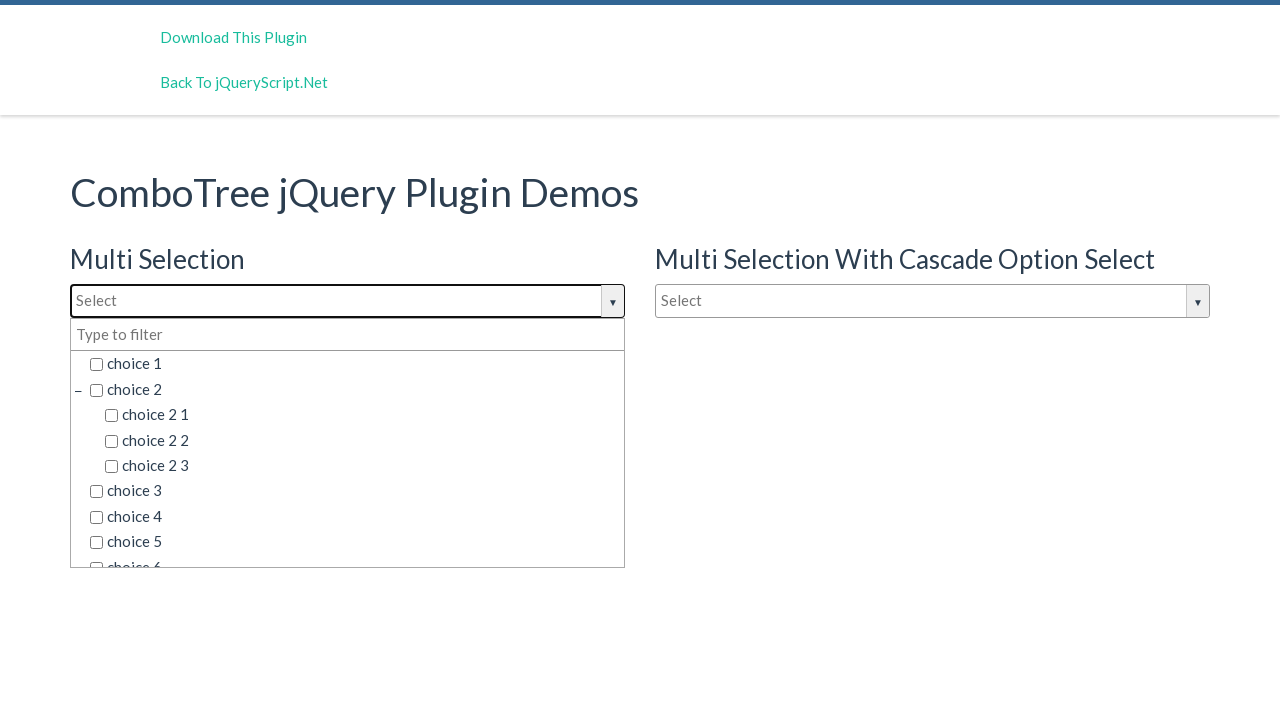

Dropdown items loaded and visible
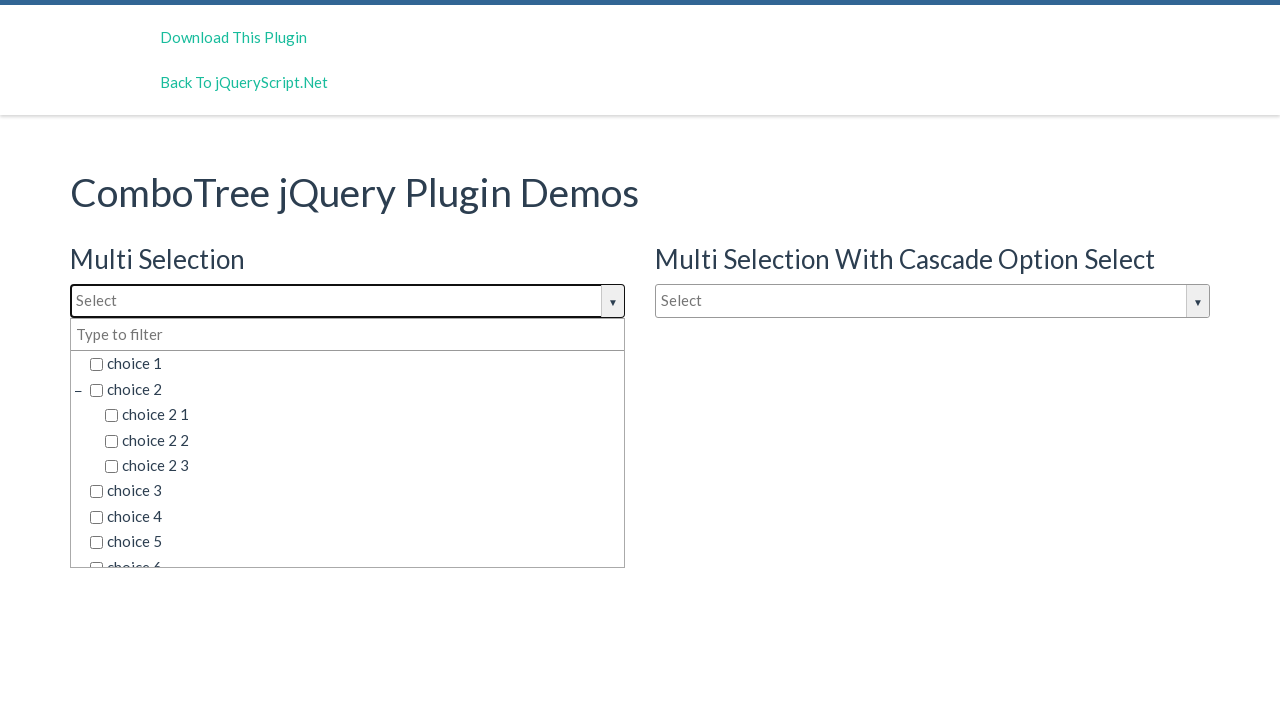

Selected 'choice 1' from dropdown list at (355, 364) on li span.comboTreeItemTitle:has-text('choice 1')
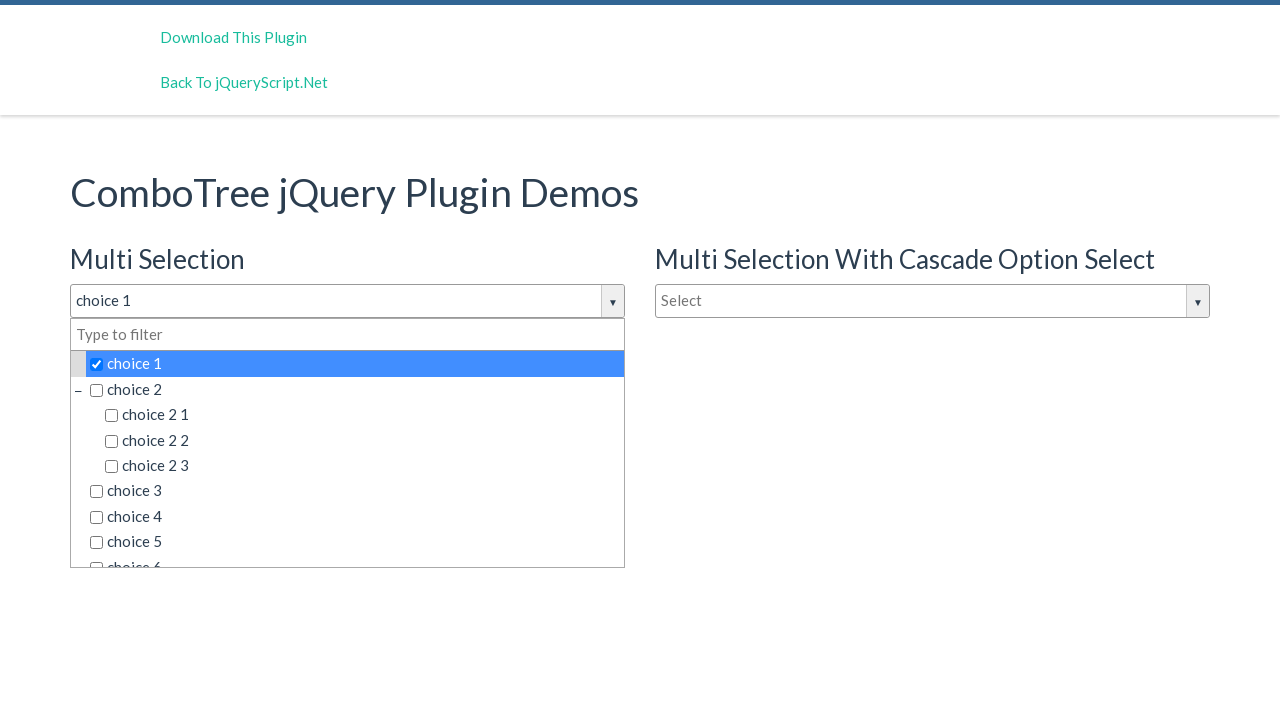

Clicked dropdown input field again to open it at (348, 301) on input#justAnInputBox[placeholder='Select']
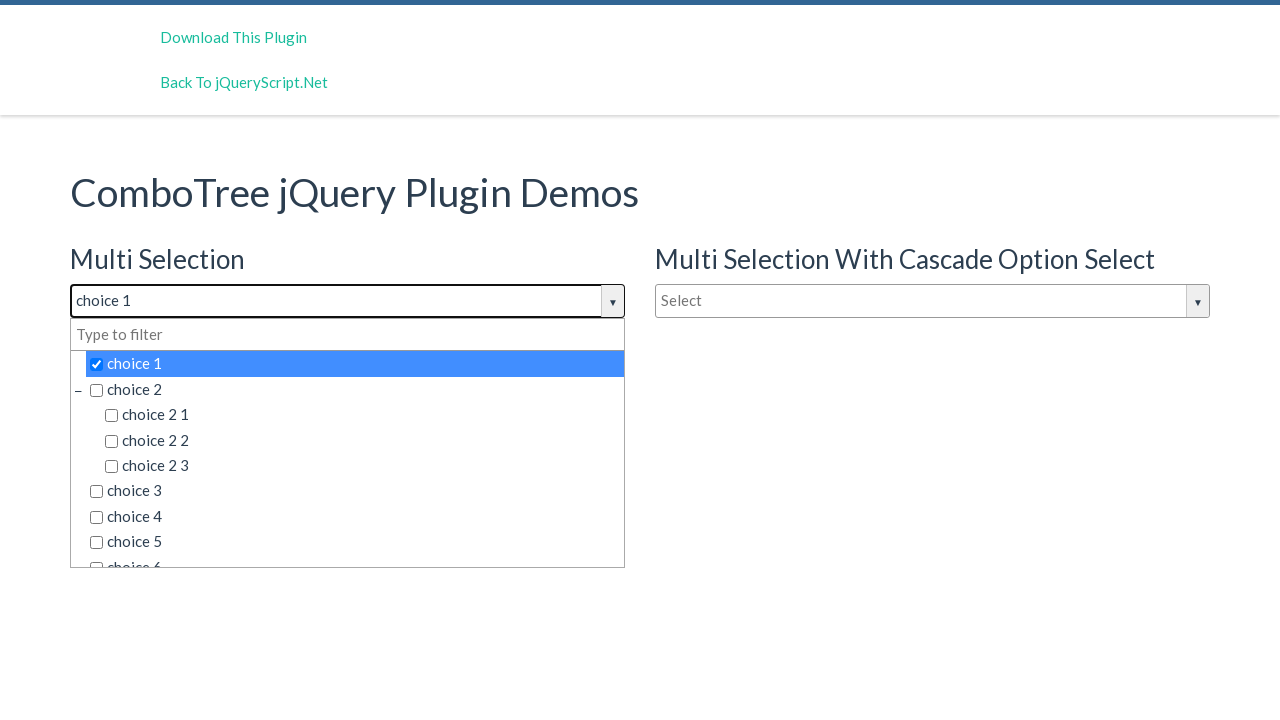

Selected 'choice 2' from dropdown list at (355, 389) on li span.comboTreeItemTitle:has-text('choice 2')
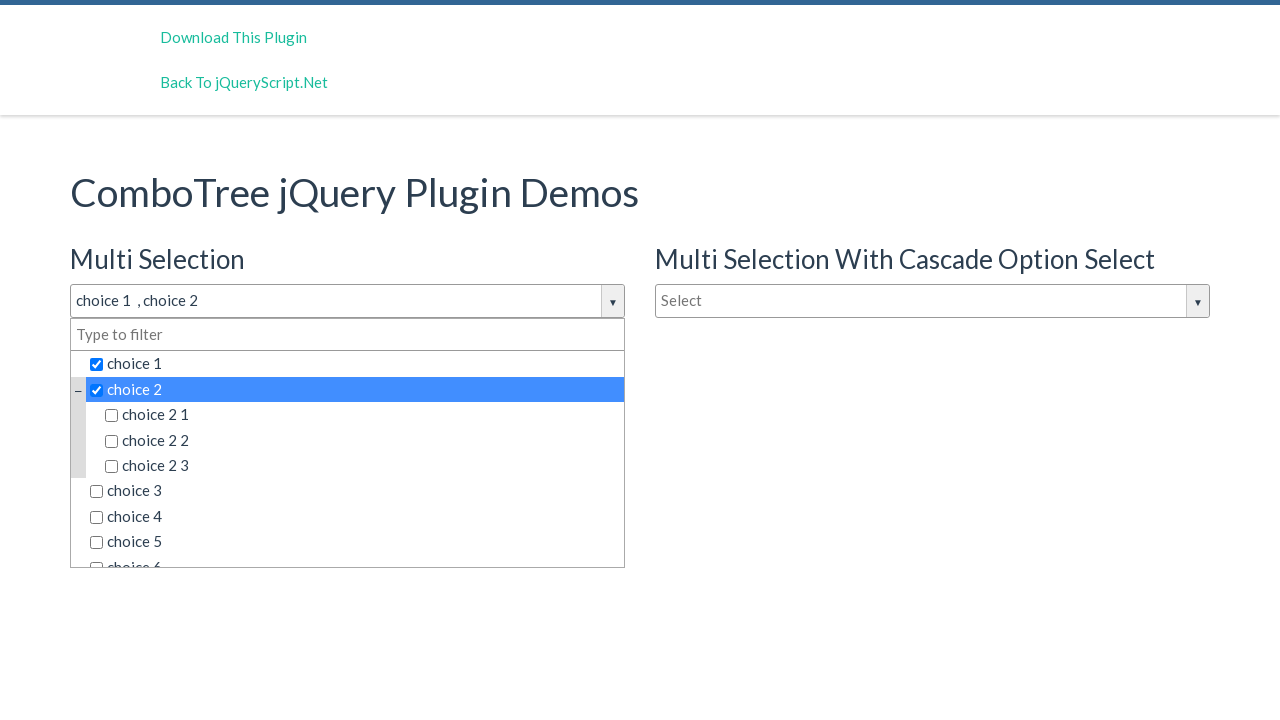

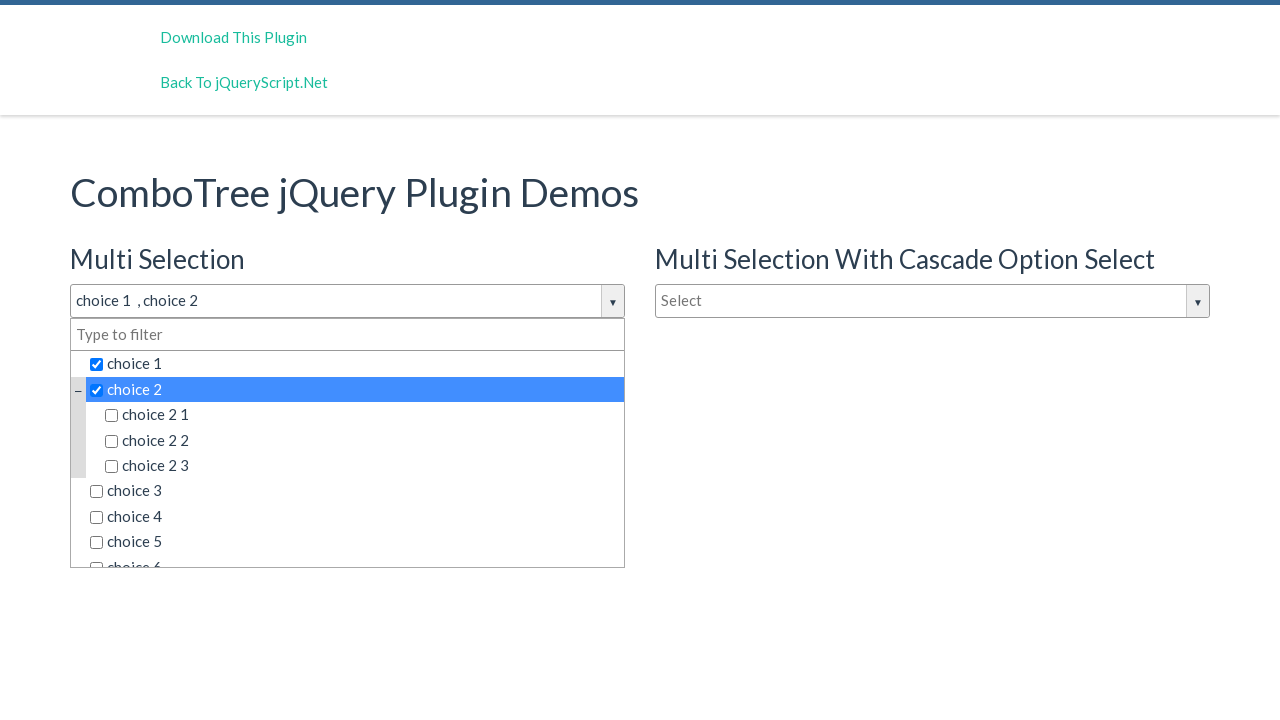